Tests alert dialog handling by clicking a button to trigger an alert, accepting it, and verifying the output text

Starting URL: https://atidcollege.co.il/Xamples/ex_switch_navigation.html

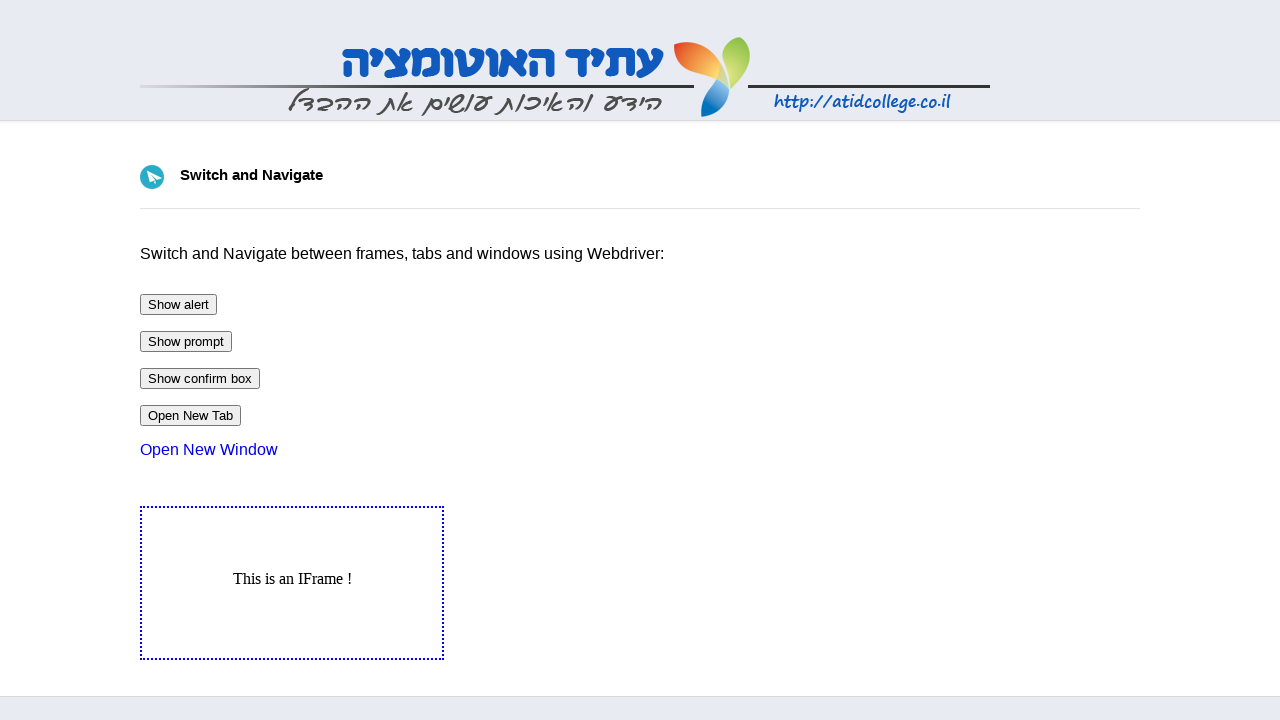

Clicked button to trigger alert dialog at (178, 304) on #btnAlert
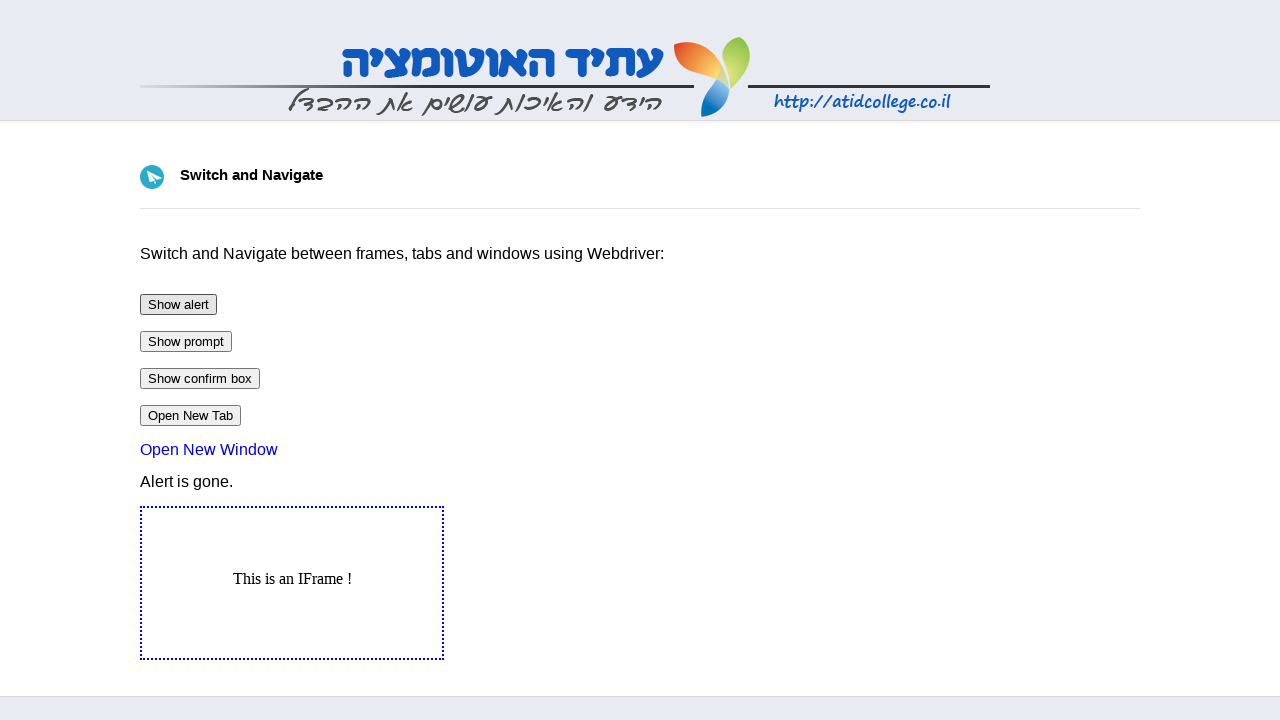

Set up dialog handler to accept alert
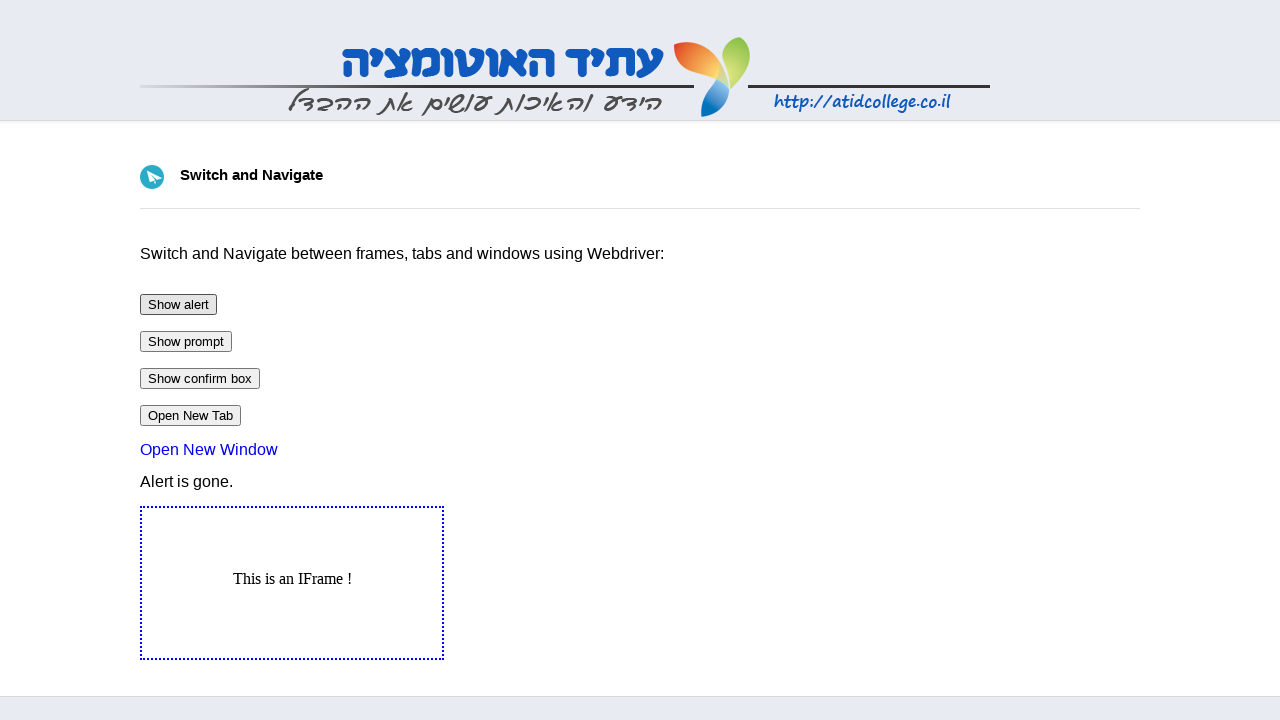

Alert was accepted and output text appeared
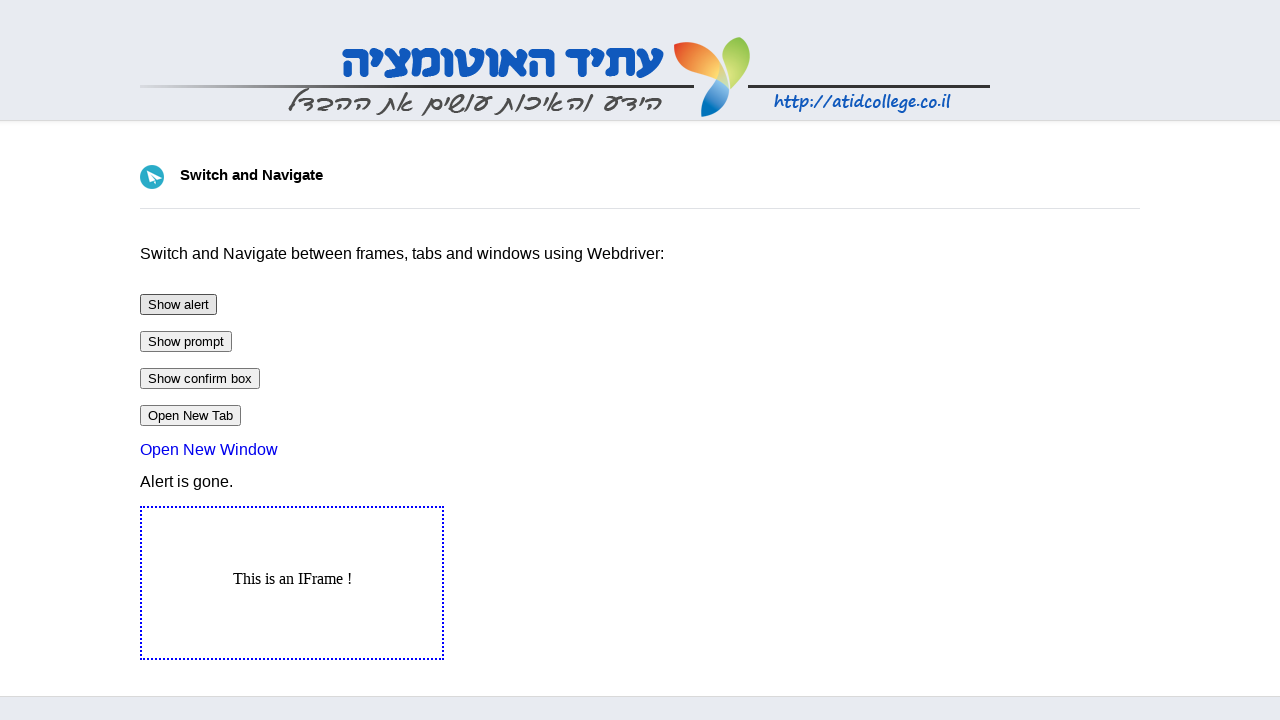

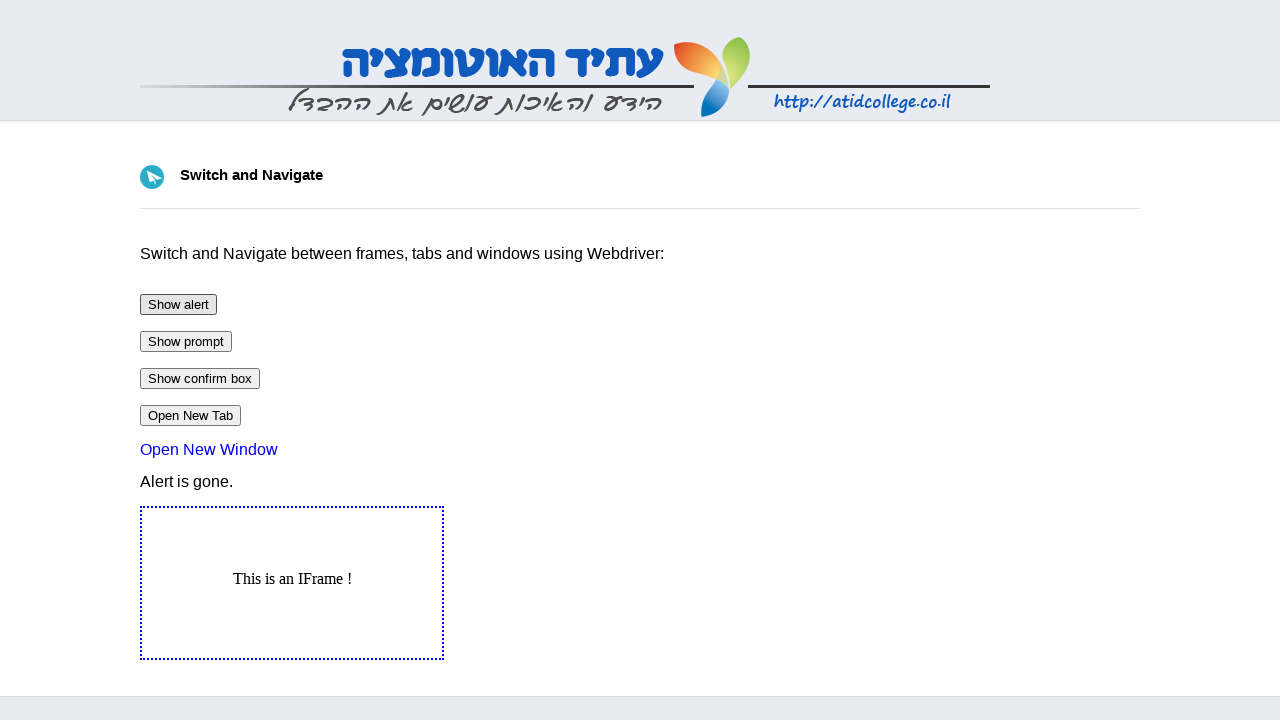